Navigates to a practice automation page and counts the total number of links present on the webpage

Starting URL: https://rahulshettyacademy.com/AutomationPractice/

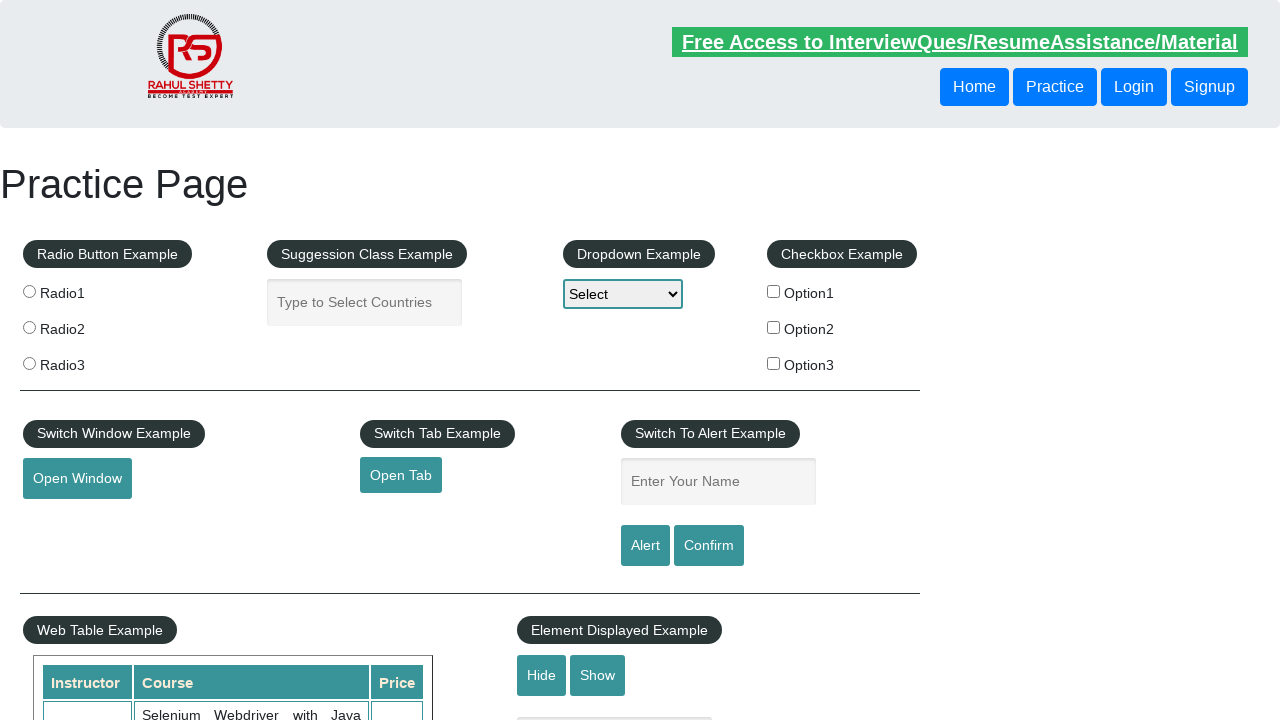

Waited for page to fully load (networkidle state)
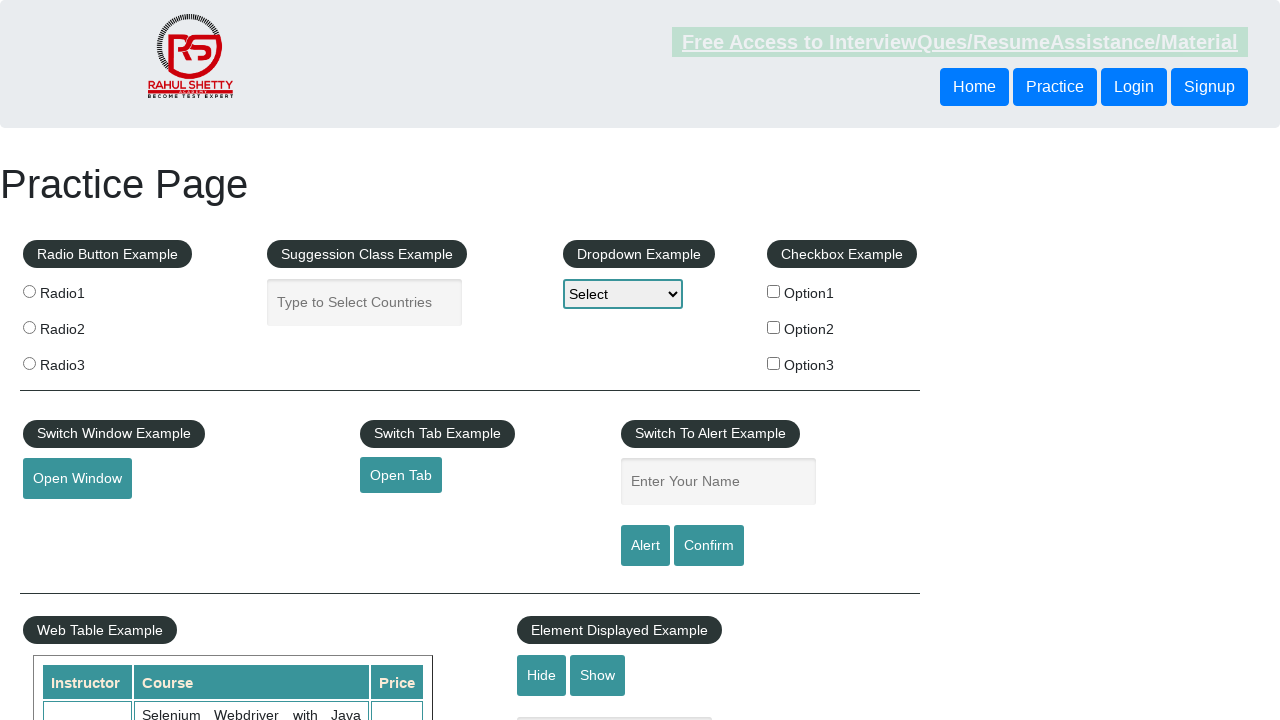

Retrieved all link elements from the webpage - Total links: 27
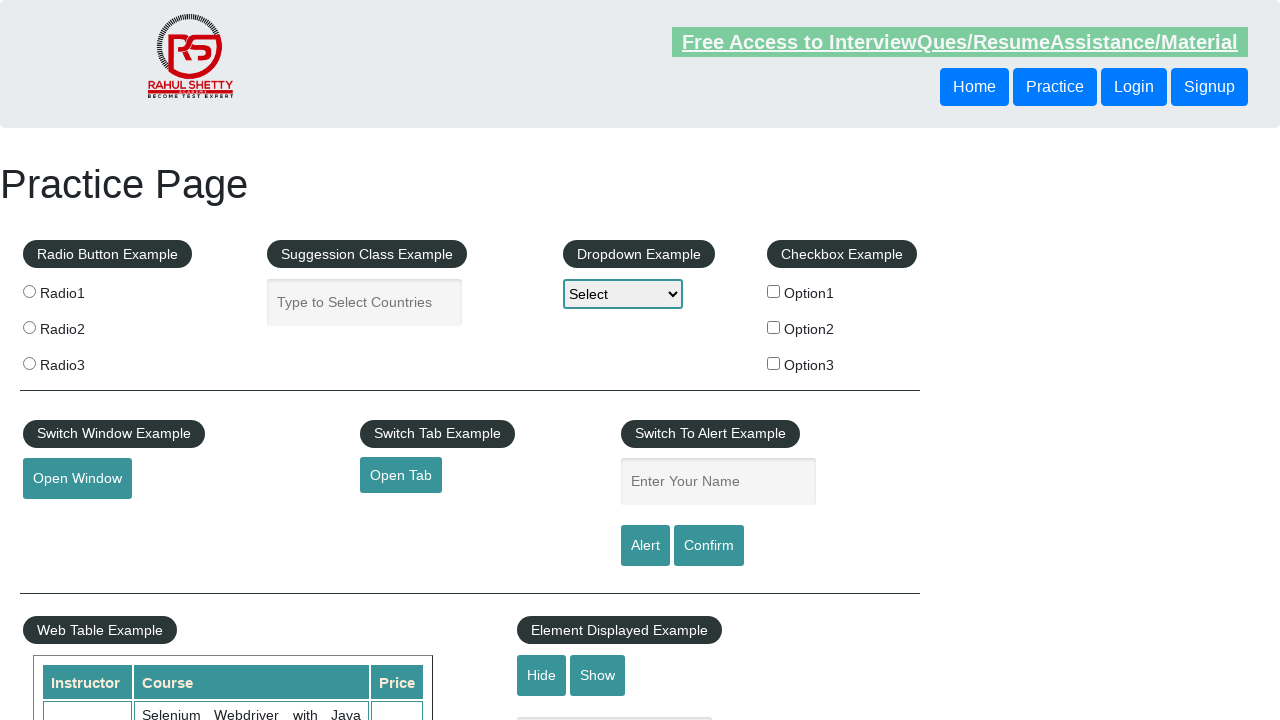

Printed total link count: 27
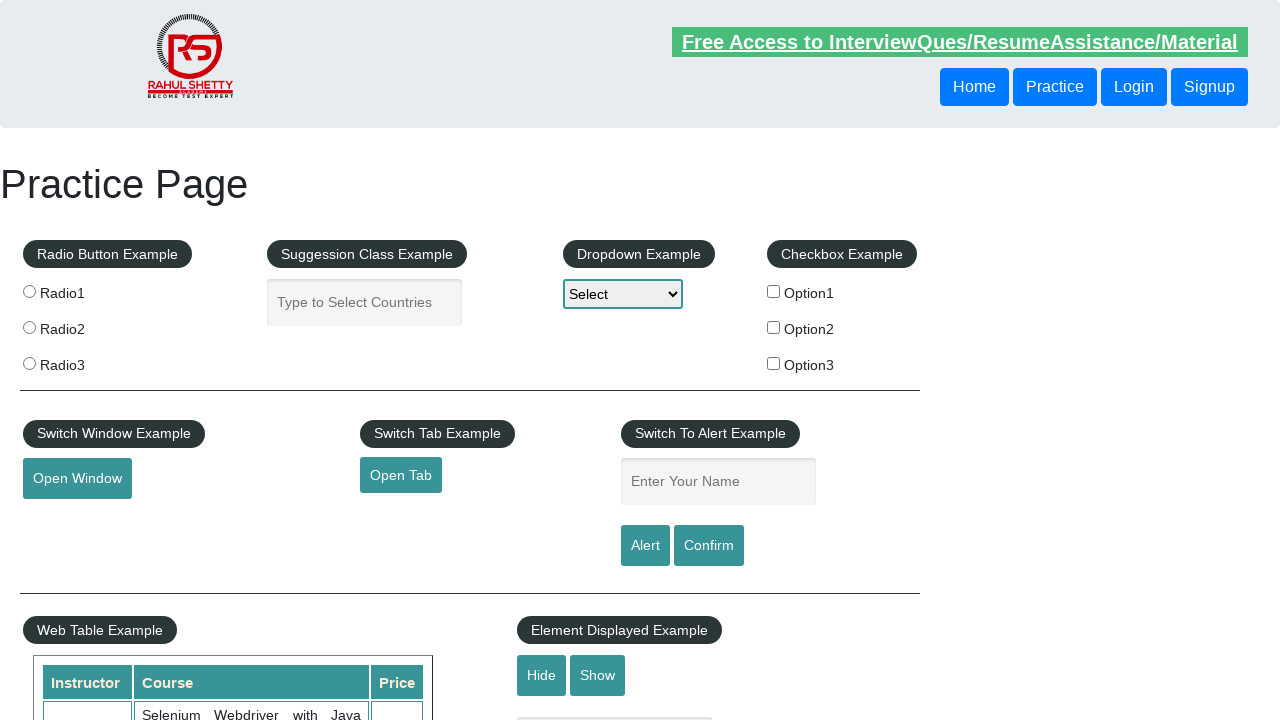

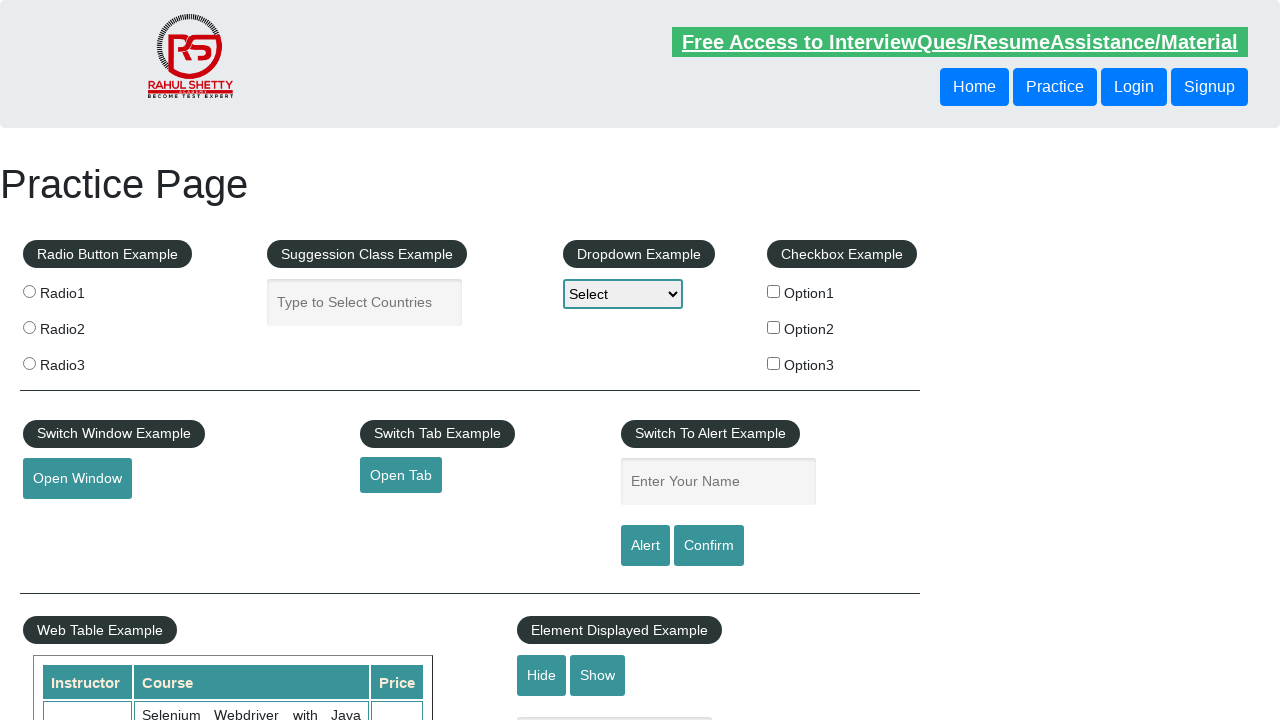